Tests the login form validation by submitting an empty username with a password, then verifies that the appropriate error message "Username is required" is displayed.

Starting URL: http://practice.automationtesting.in/

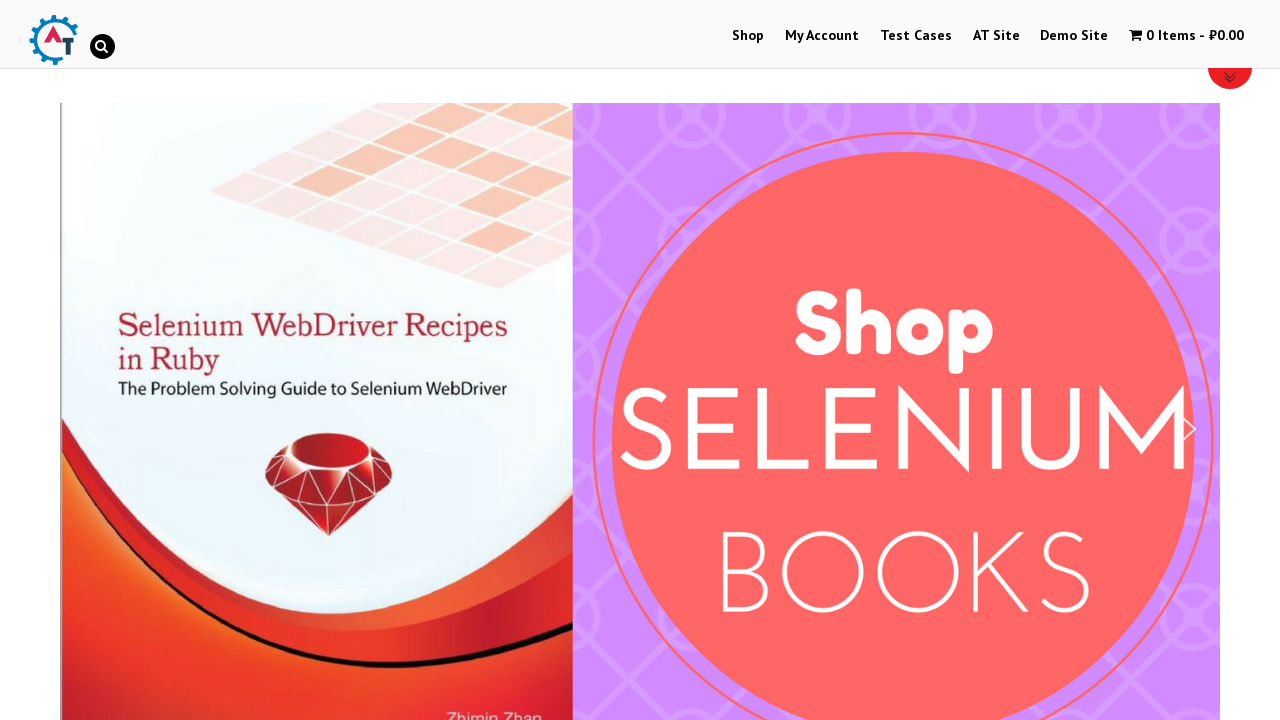

Clicked on 'My Account' link to navigate to login page at (822, 36) on xpath=//a[contains(text(),'My Account')]
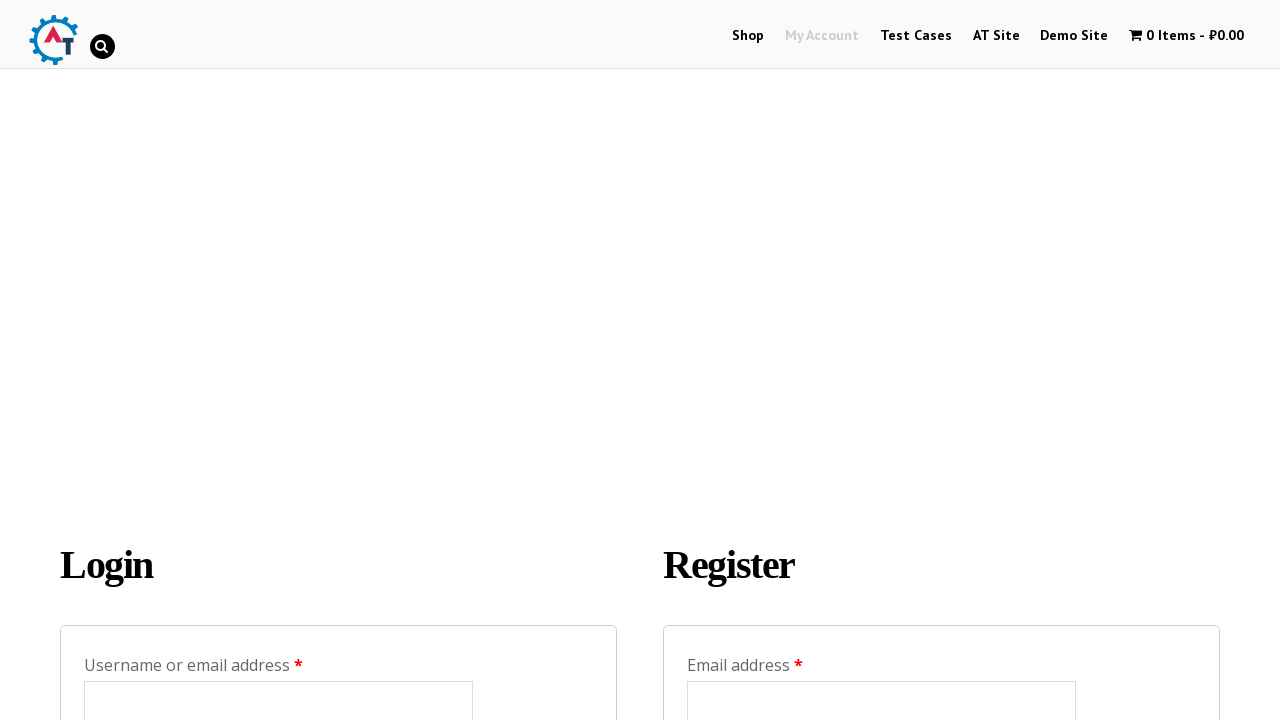

Cleared username field to leave it empty on input#username
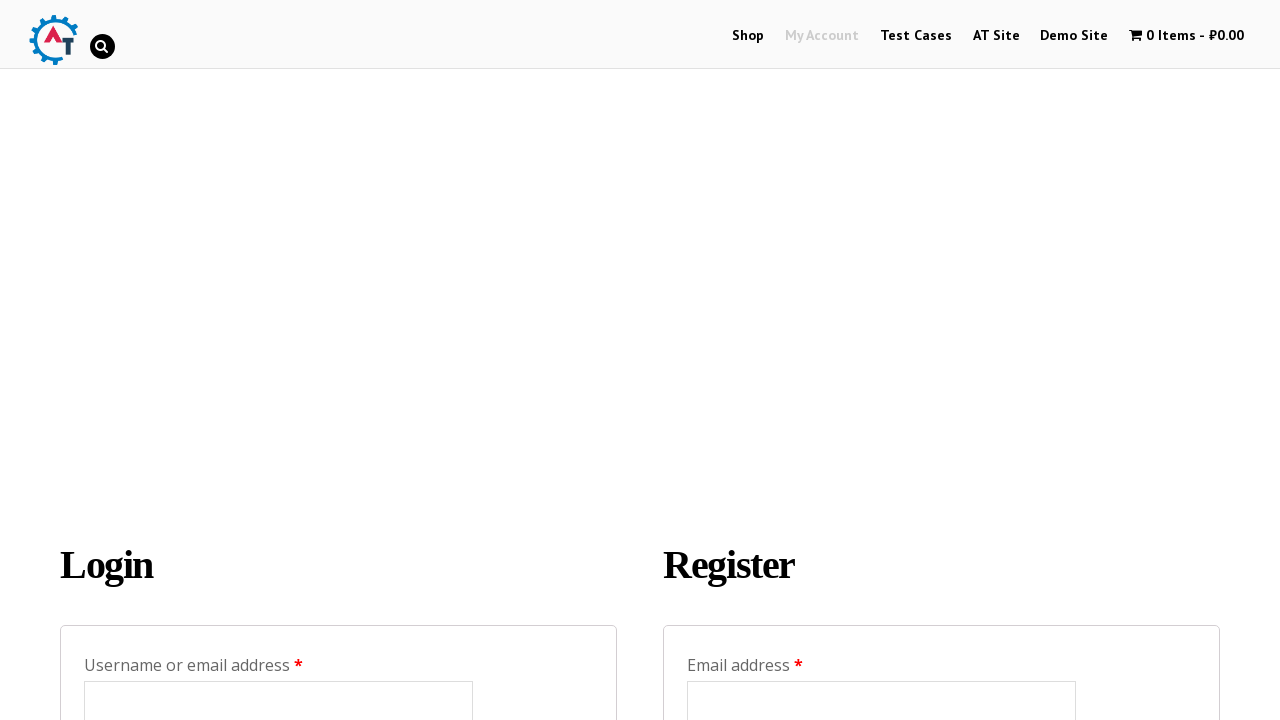

Filled password field with 'TestPass123!' on input#password
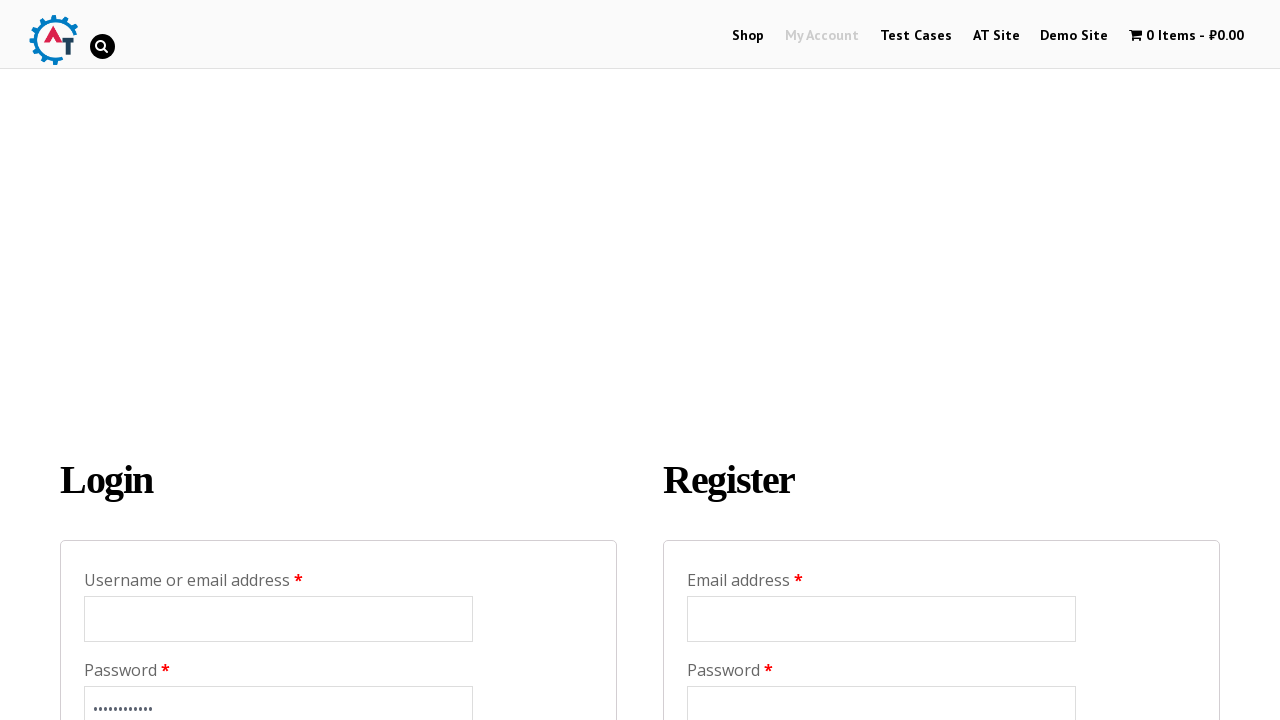

Clicked the Login button to submit form at (129, 447) on input[value='Login']
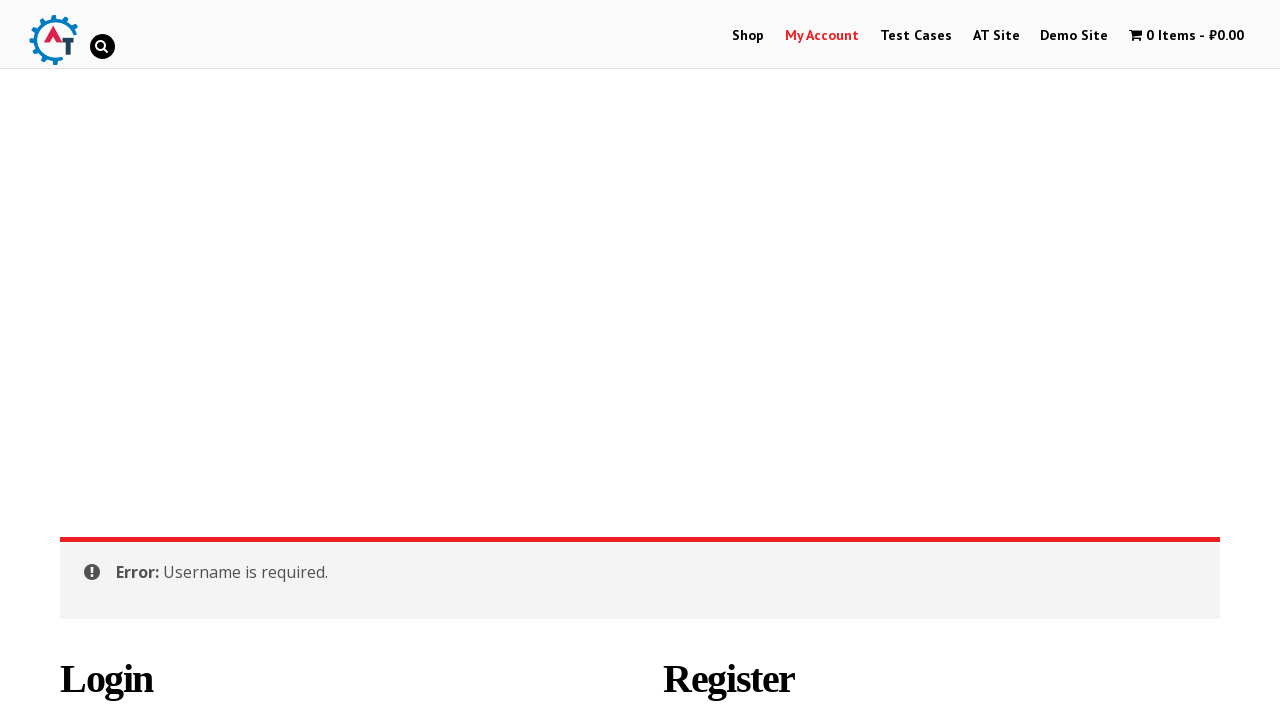

Error message element appeared on page
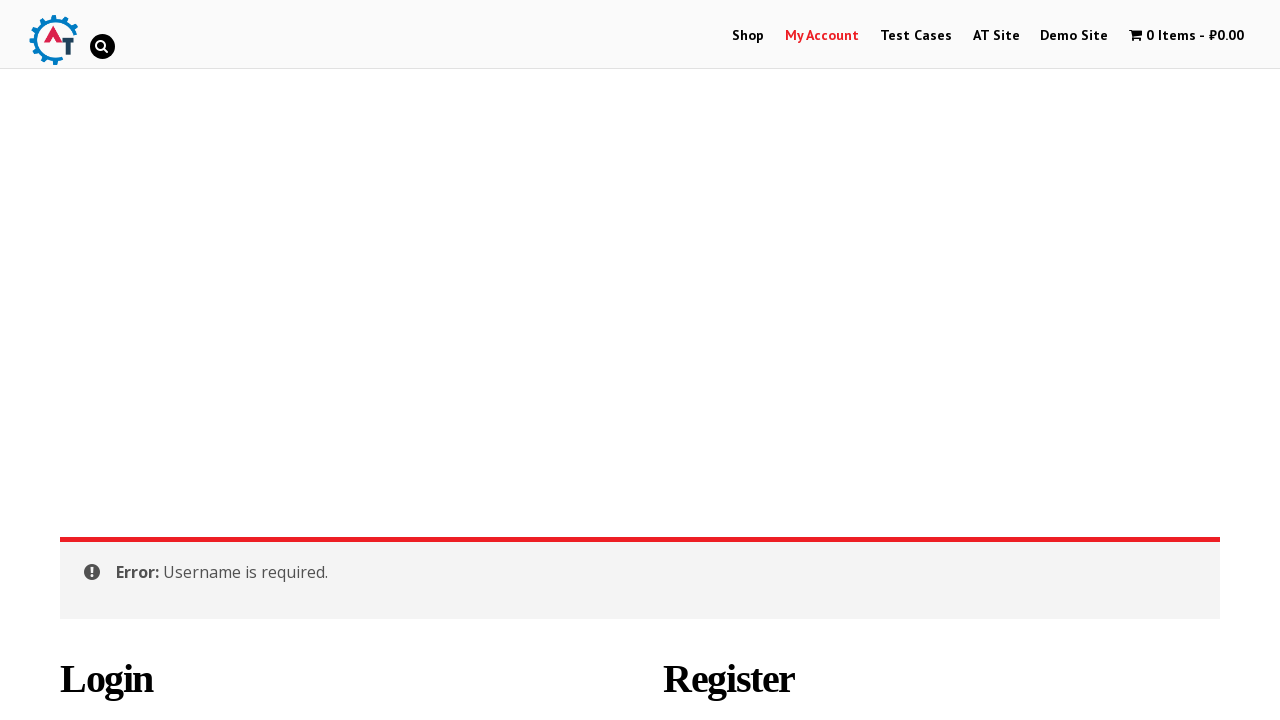

Retrieved error message text content
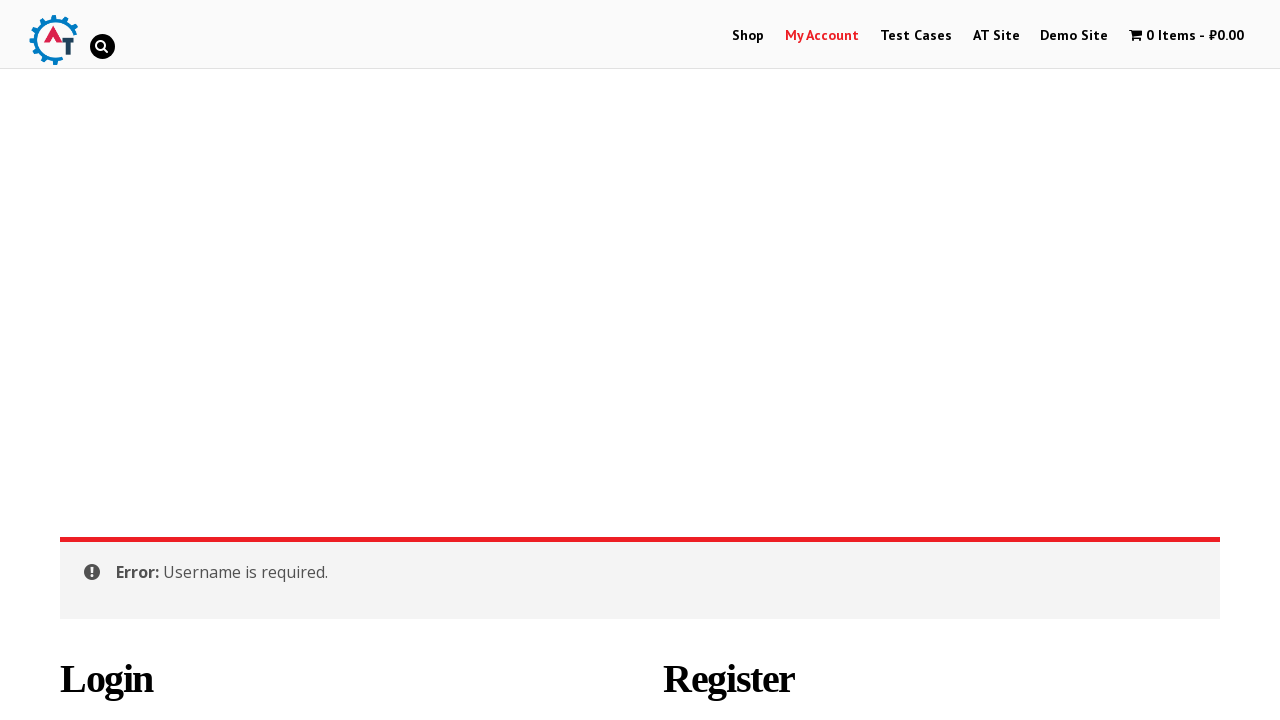

Verified that error message contains 'Username is required'
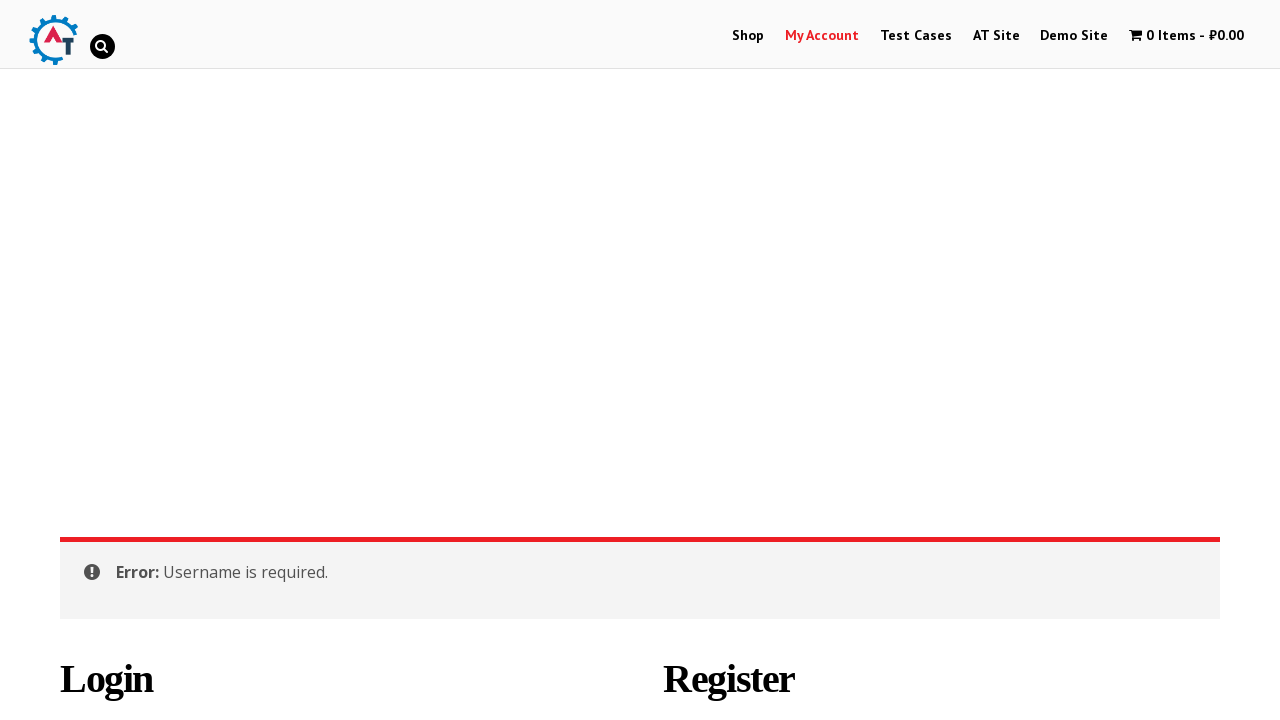

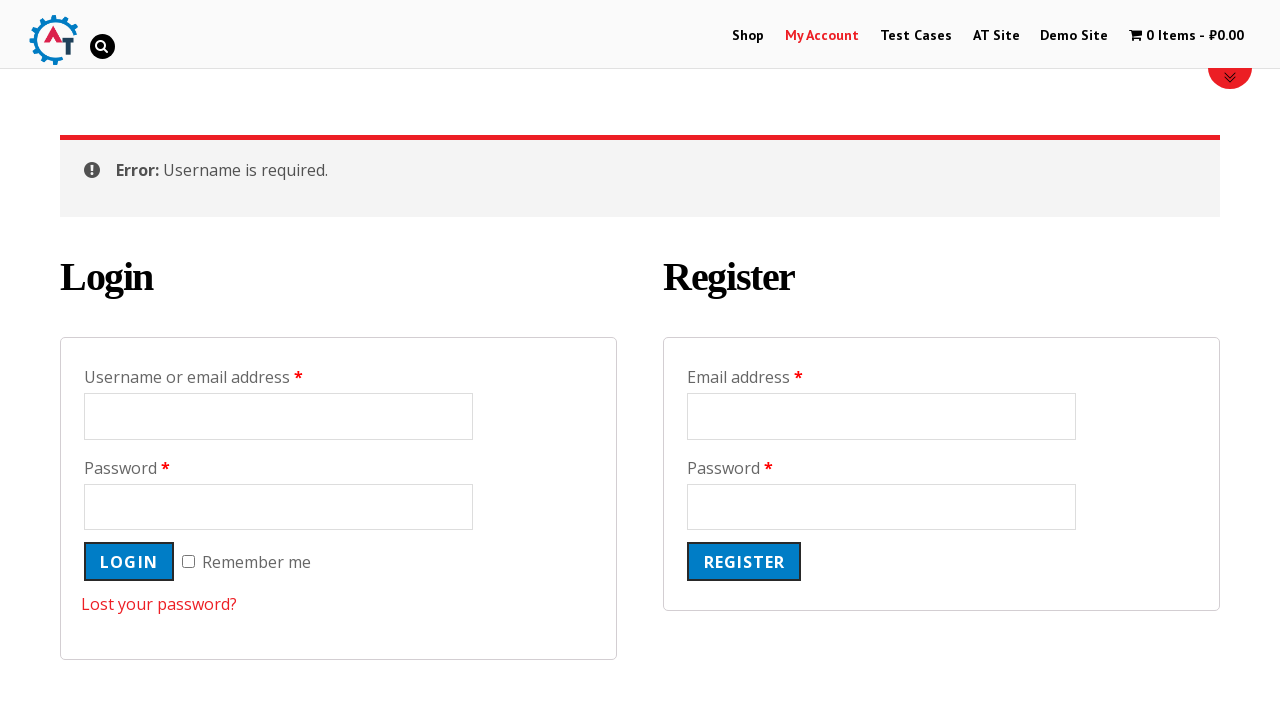